Tests that new todo items are appended to the bottom of the list by creating 3 items

Starting URL: https://demo.playwright.dev/todomvc

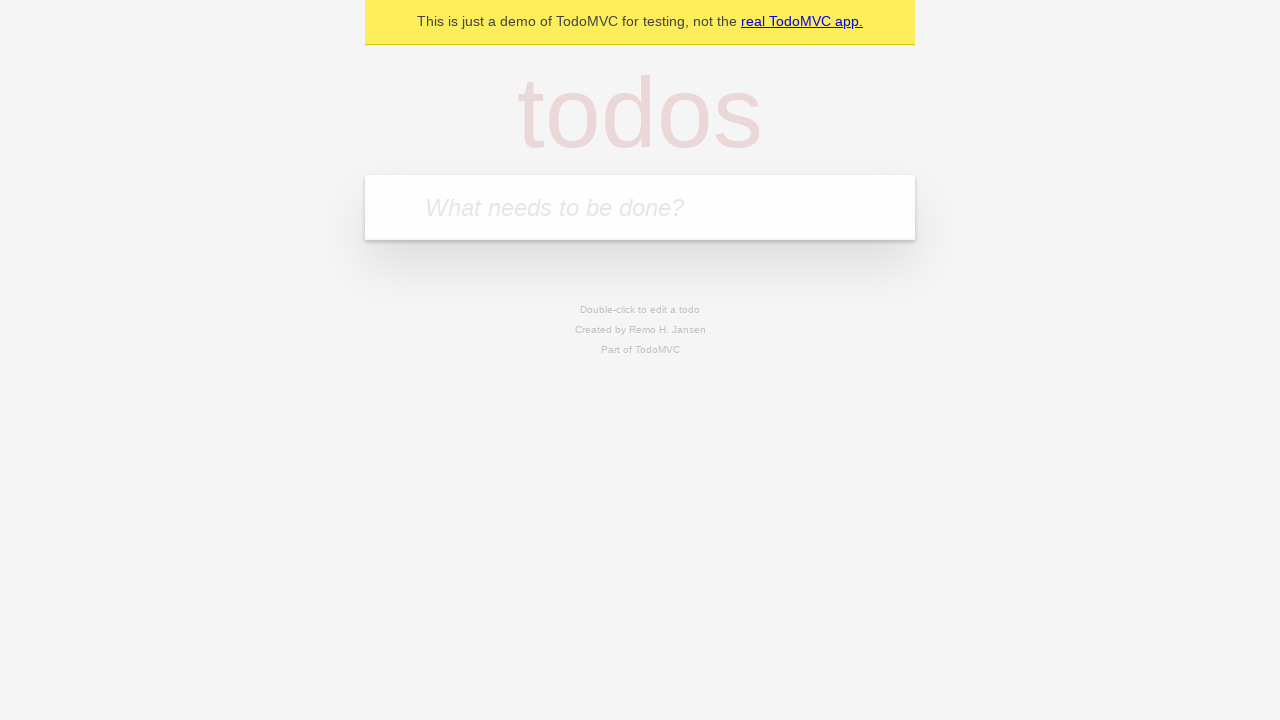

Filled todo input with 'buy some cheese' on internal:attr=[placeholder="What needs to be done?"i]
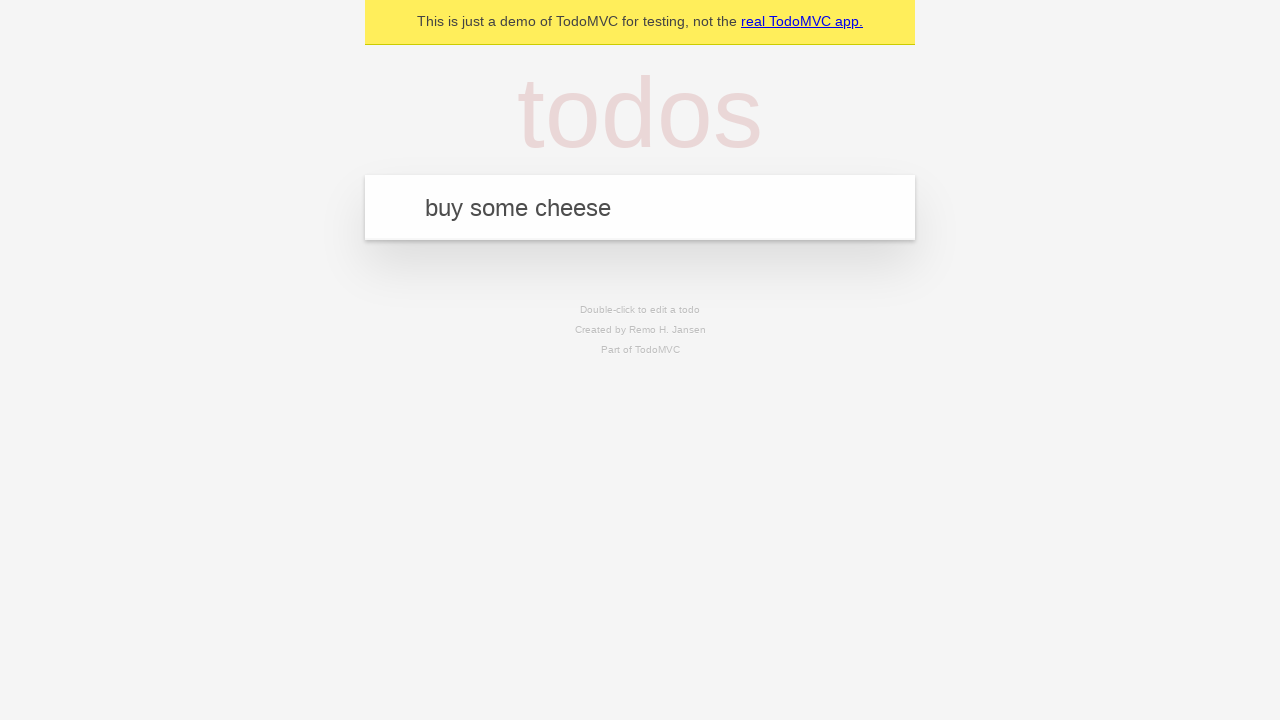

Pressed Enter to add first todo item on internal:attr=[placeholder="What needs to be done?"i]
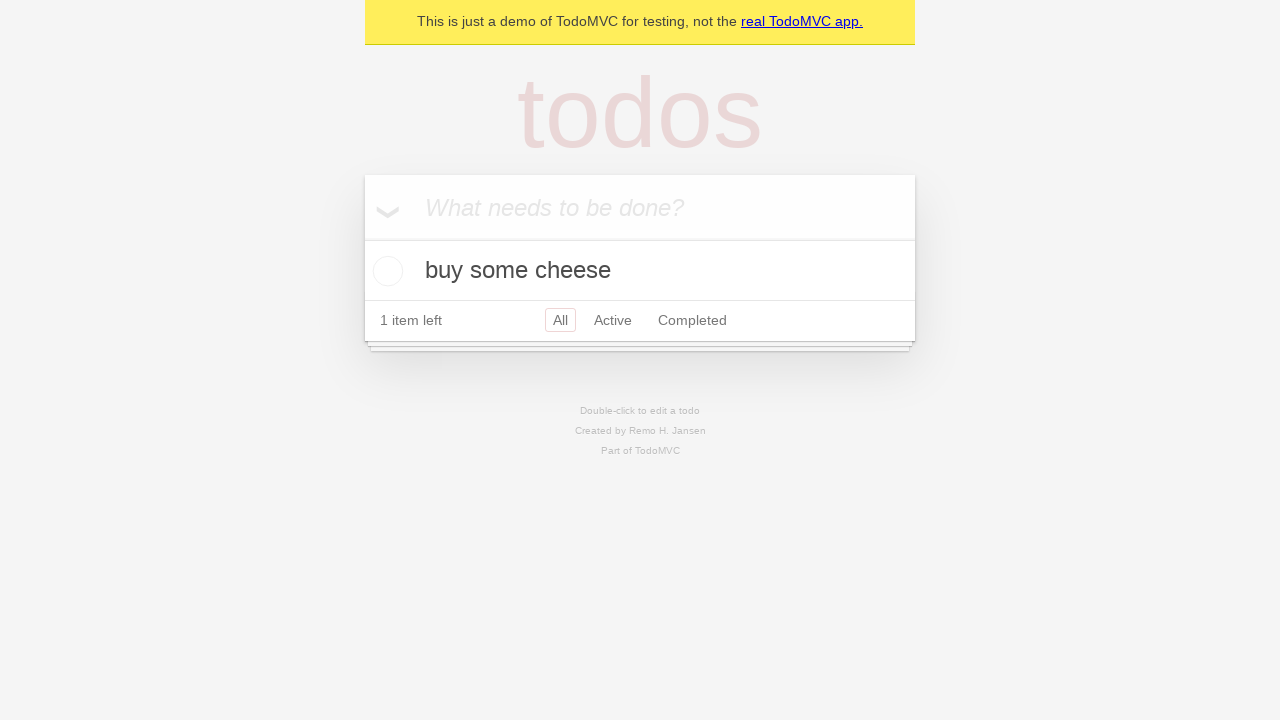

Filled todo input with 'feed the cat' on internal:attr=[placeholder="What needs to be done?"i]
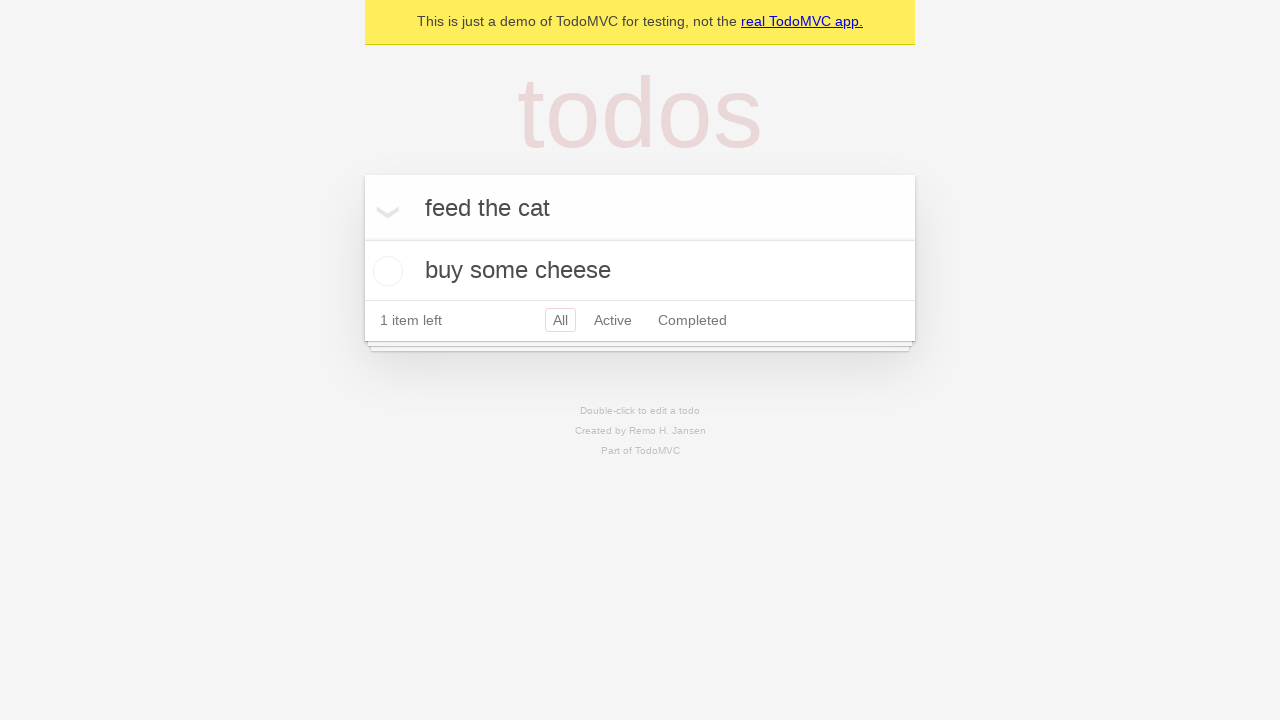

Pressed Enter to add second todo item on internal:attr=[placeholder="What needs to be done?"i]
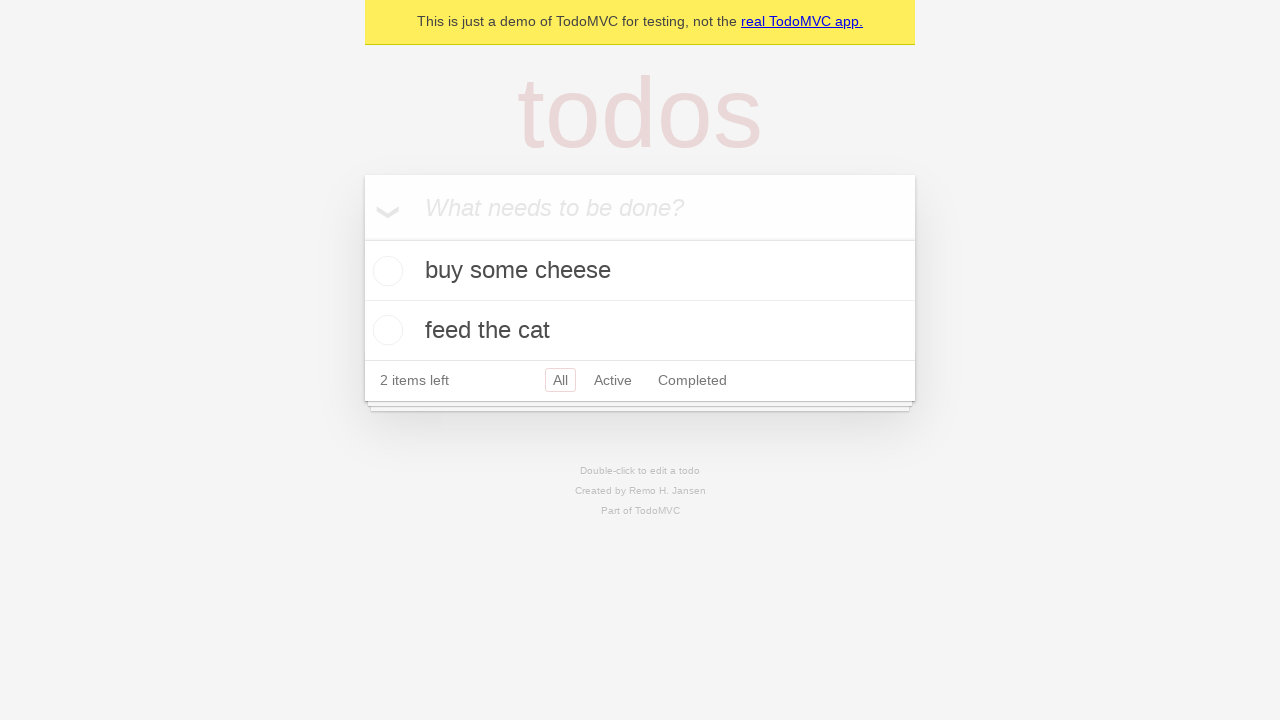

Filled todo input with 'book a doctors appointment' on internal:attr=[placeholder="What needs to be done?"i]
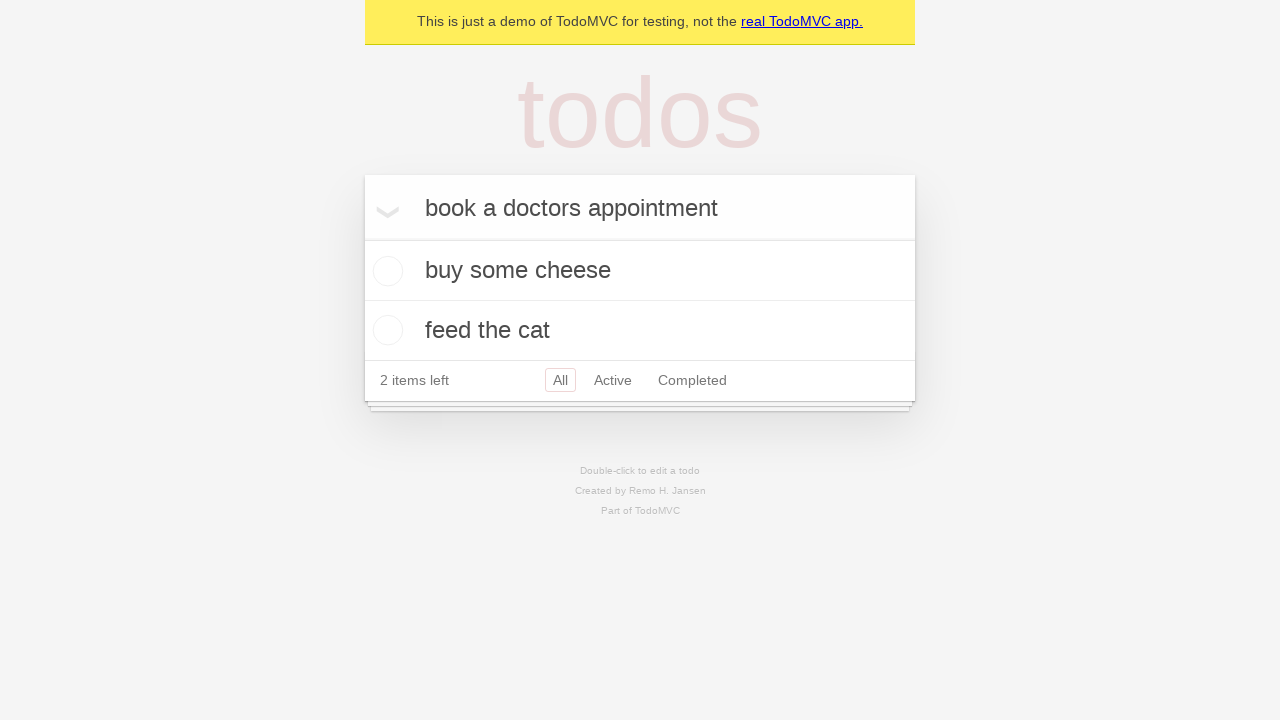

Pressed Enter to add third todo item on internal:attr=[placeholder="What needs to be done?"i]
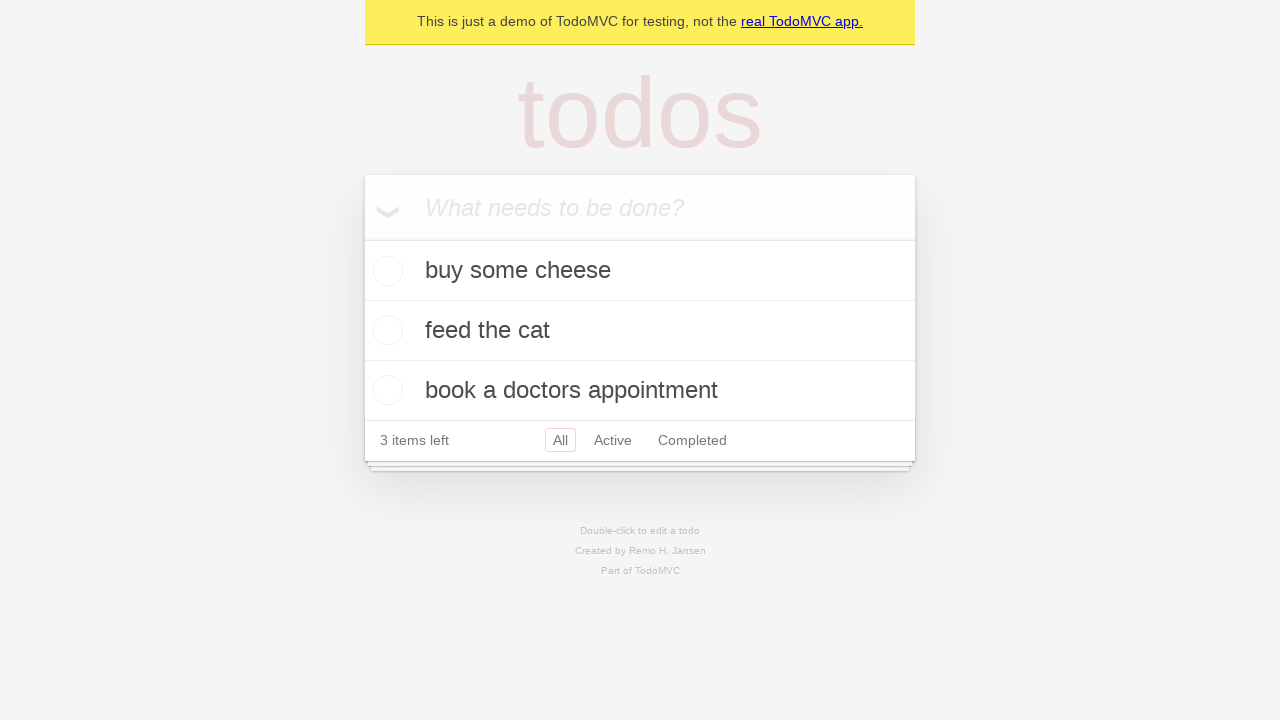

Verified all 3 items were added to the list
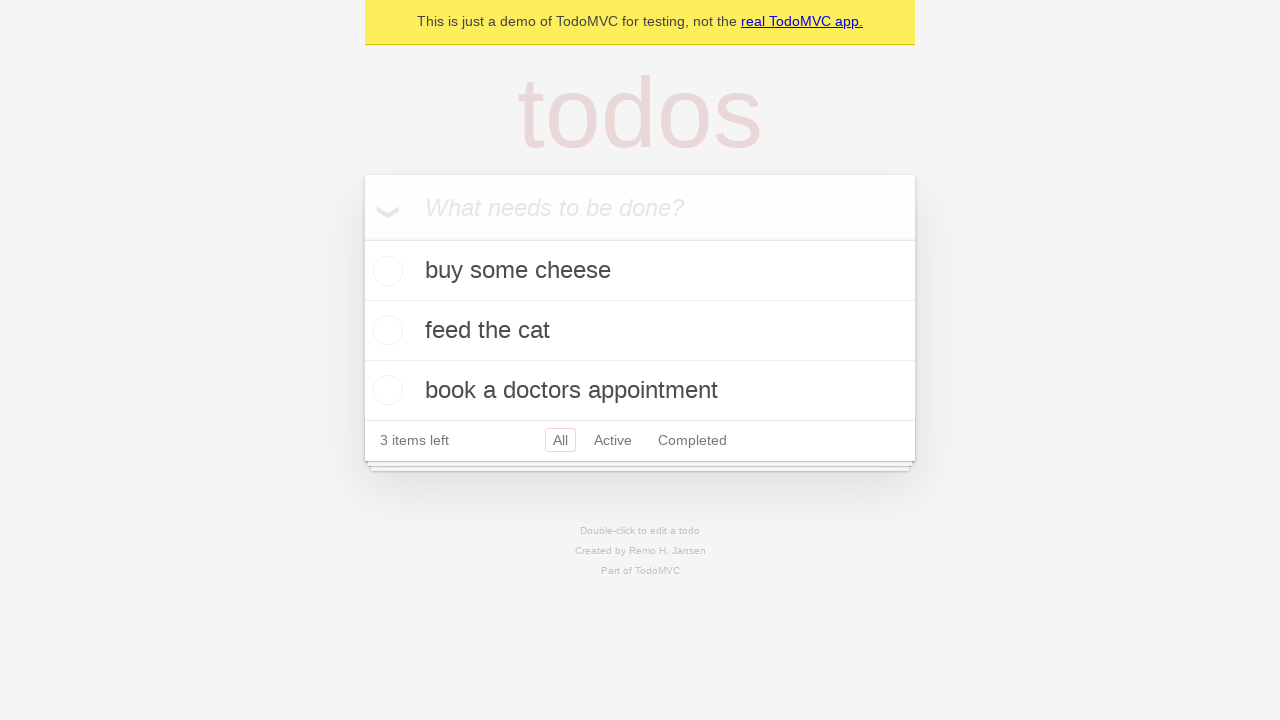

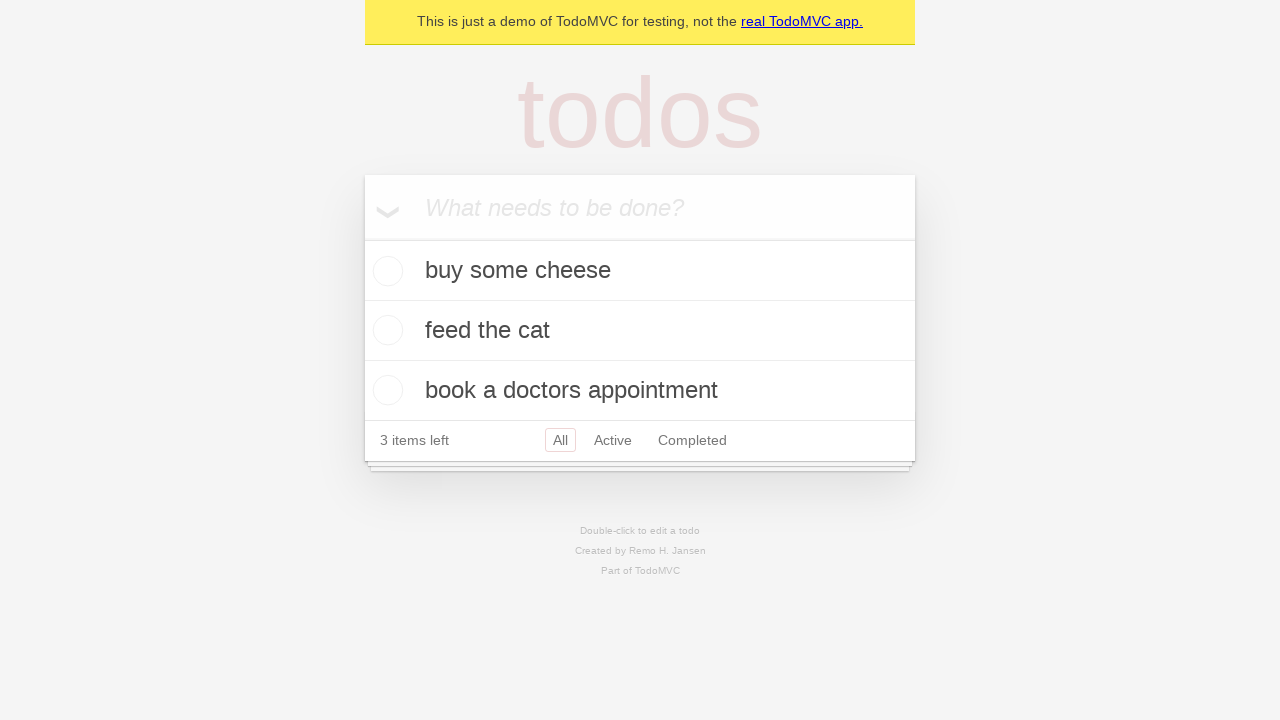